Tests double-click functionality on an element and verifies the double-clicked state

Starting URL: https://www.selenium.dev/selenium/web/mouse_interaction.html

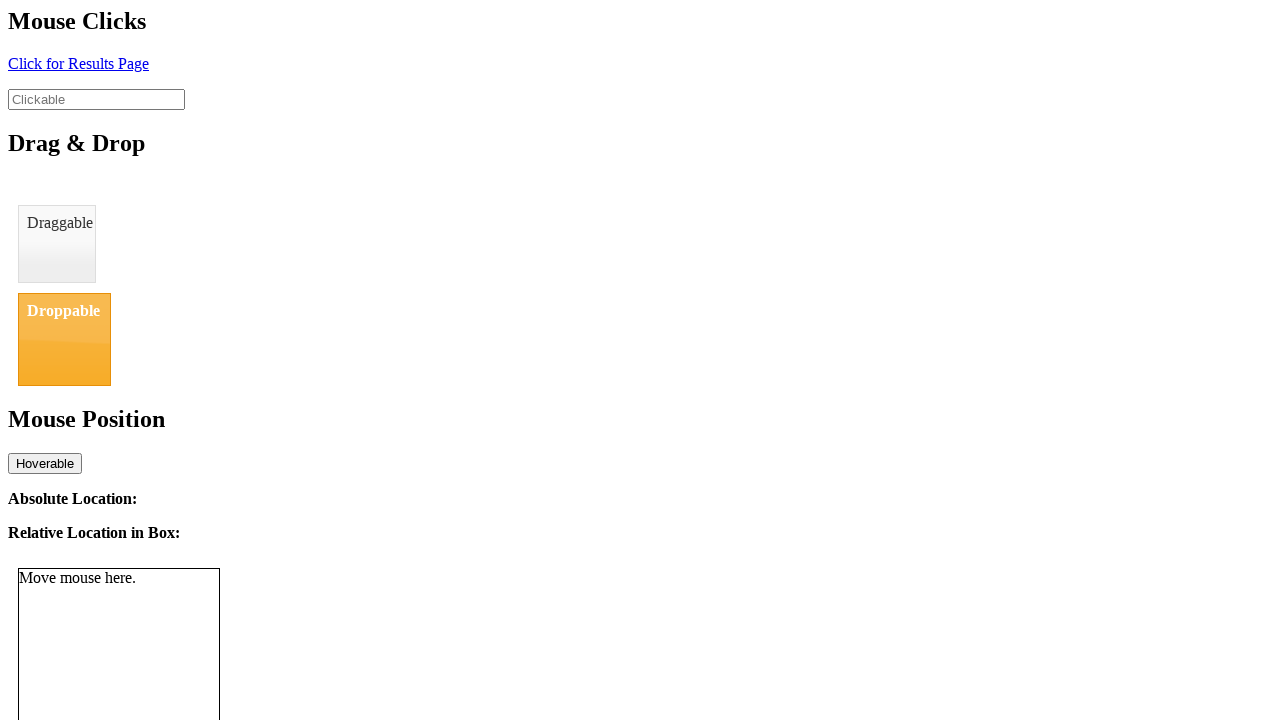

Double-clicked on the clickable element at (96, 99) on #clickable
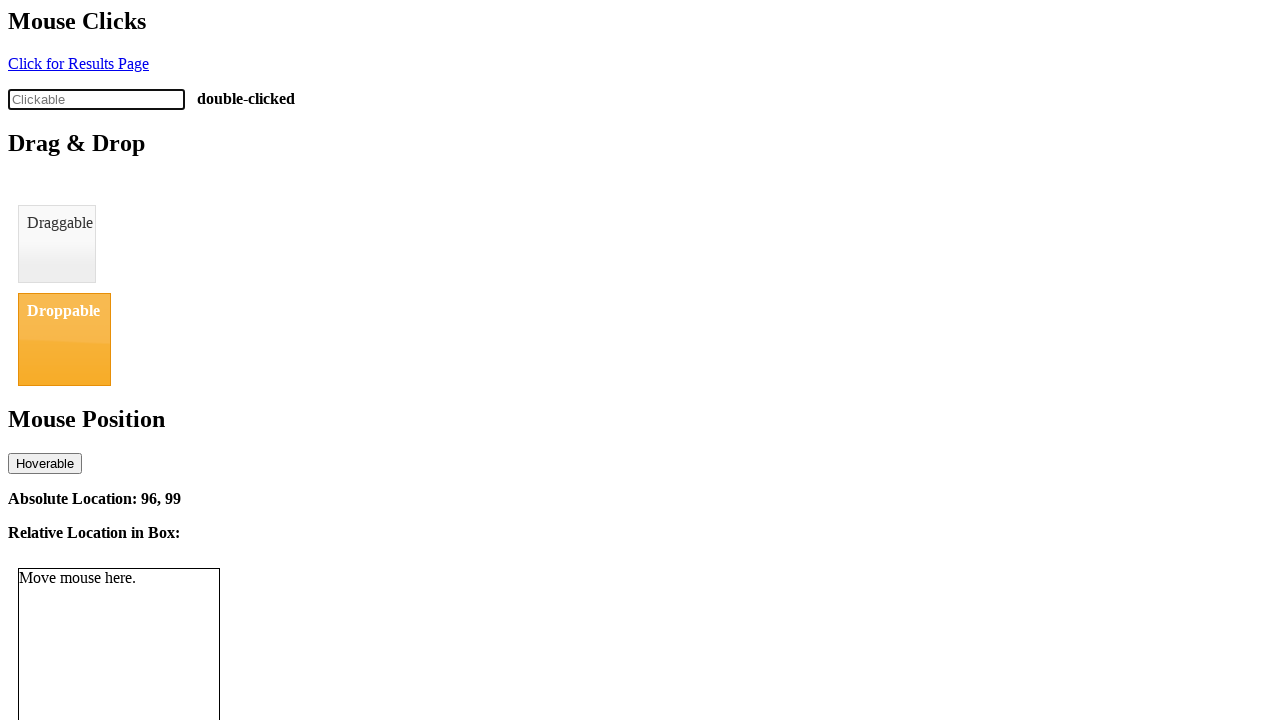

Verified that click status shows 'double-clicked'
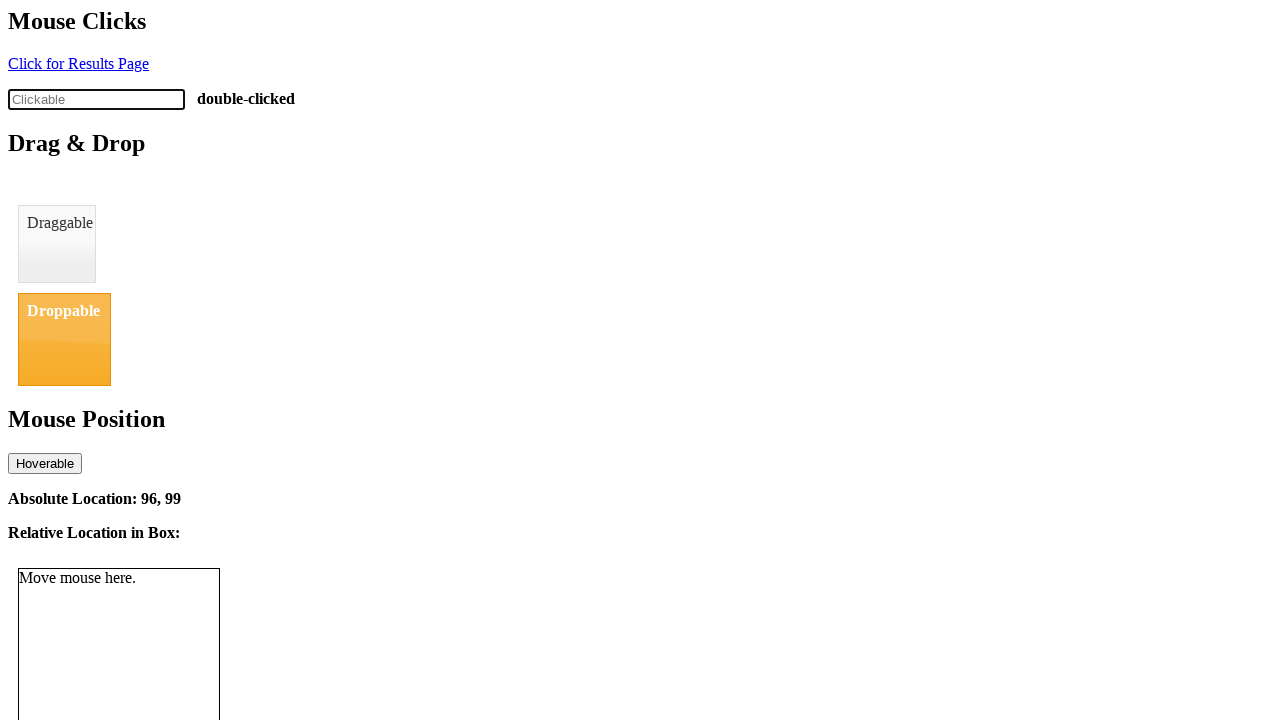

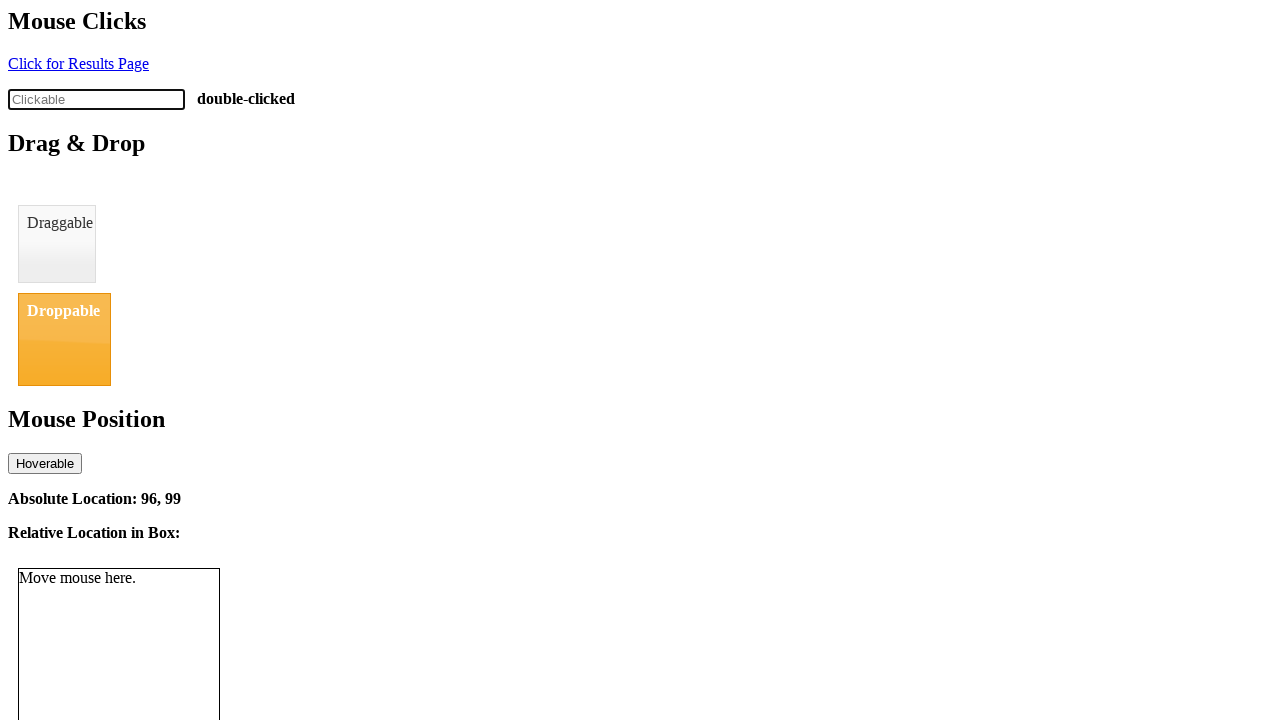